Tests e-commerce cart functionality by navigating to shop, adding an HTML5 web development book to cart, and verifying cart contents and totals

Starting URL: http://practice.automationtesting.in/

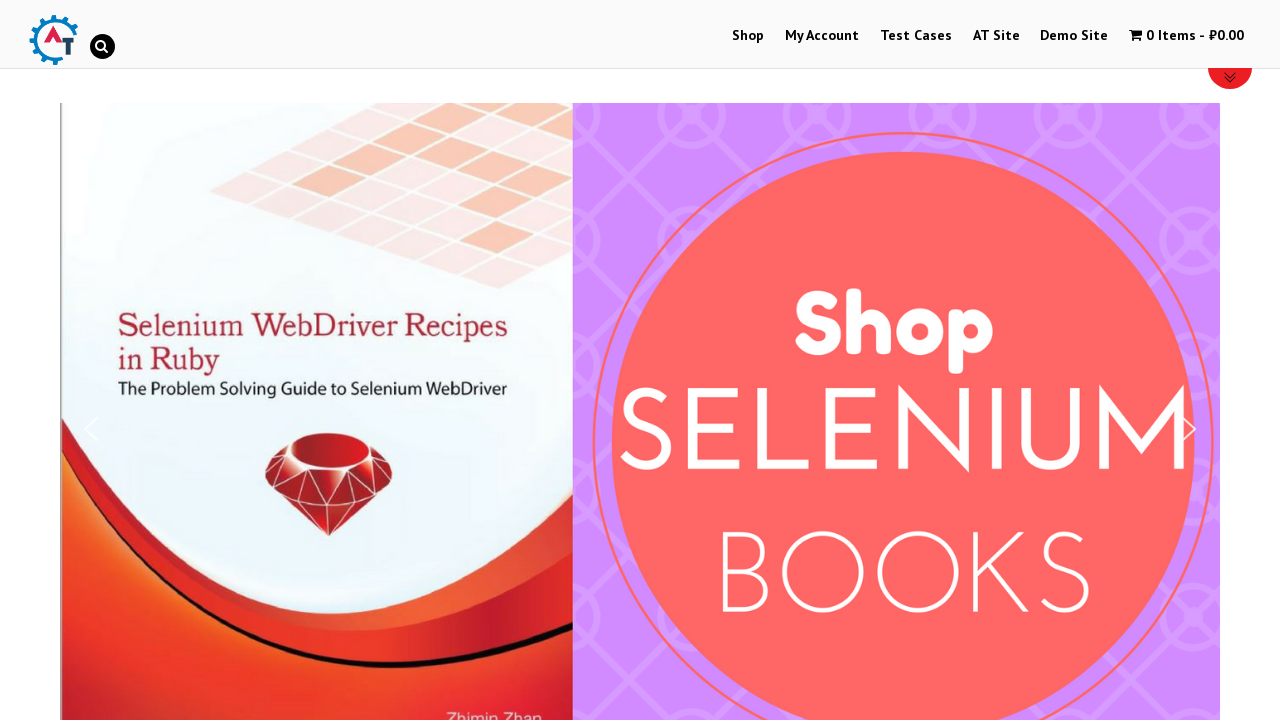

Clicked on Shop menu item at (748, 36) on #menu-item-40 > a
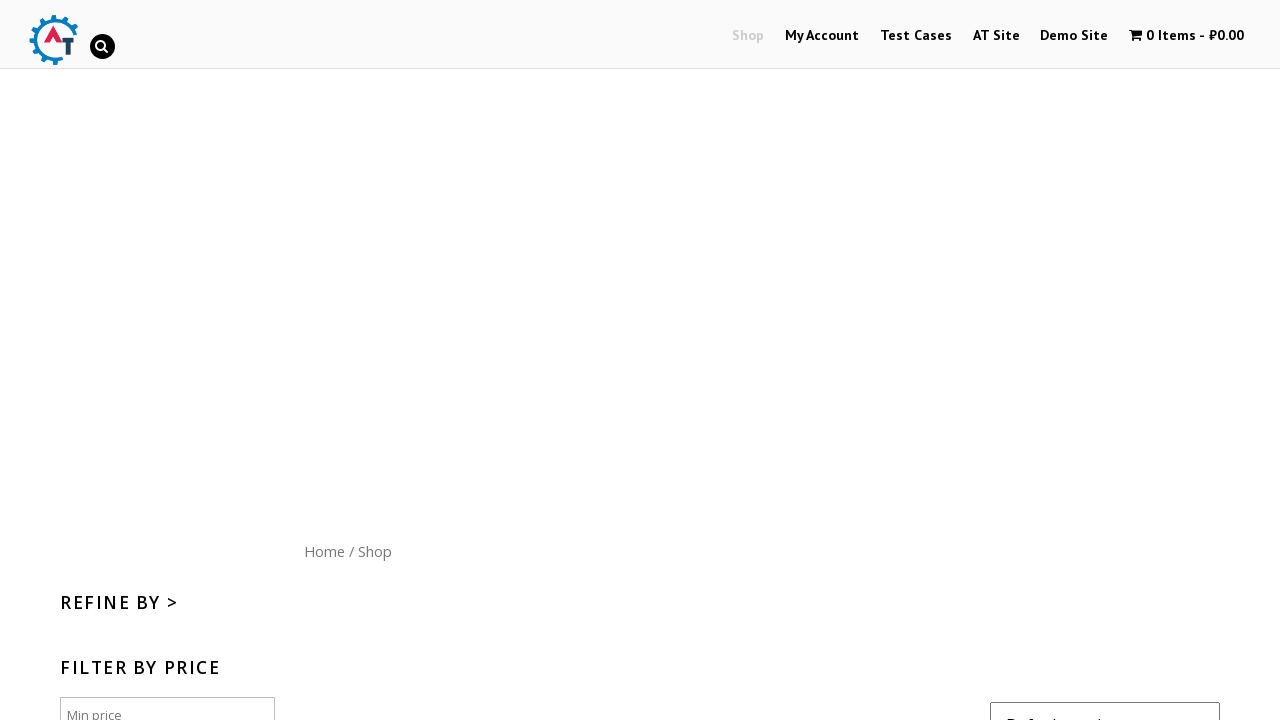

Clicked Add to Cart button for HTML5 Web Application Development book at (1115, 361) on #content > ul > li.post-182.product.type-product.status-publish.product_cat-html
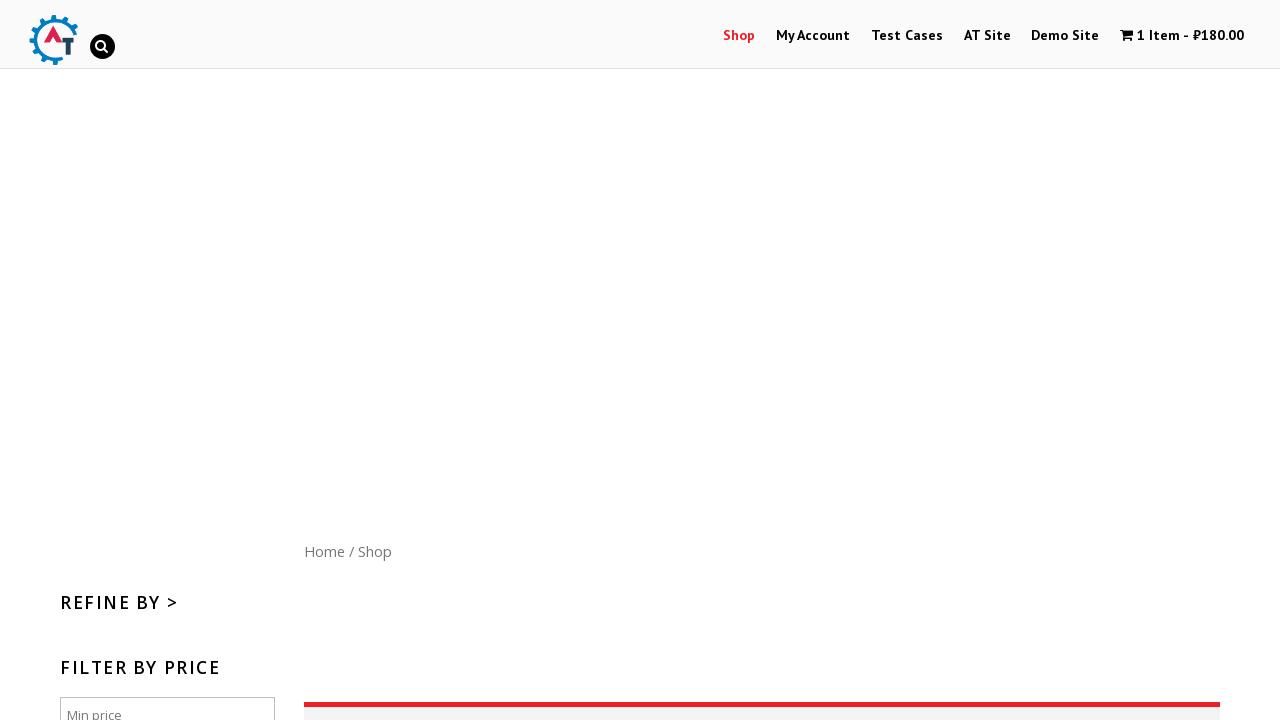

Waited 3 seconds for cart to update
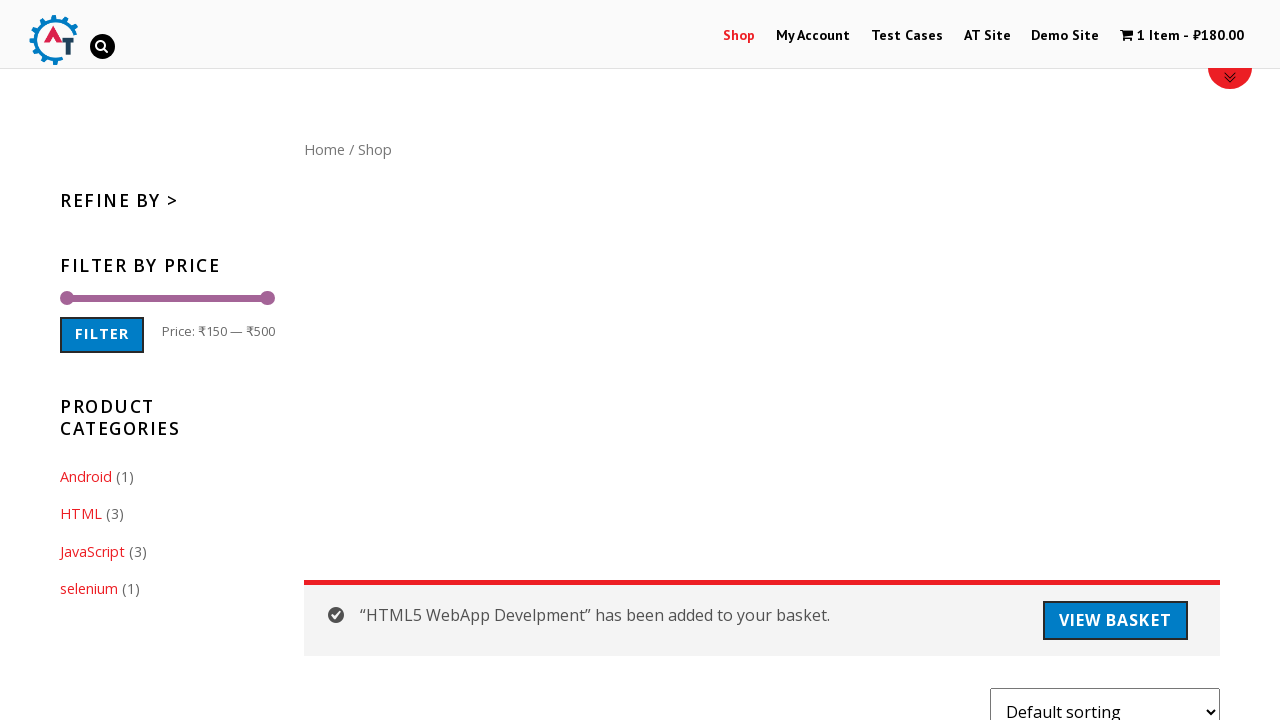

Clicked on cart to view contents at (1158, 36) on #wpmenucartli > a > span.cartcontents
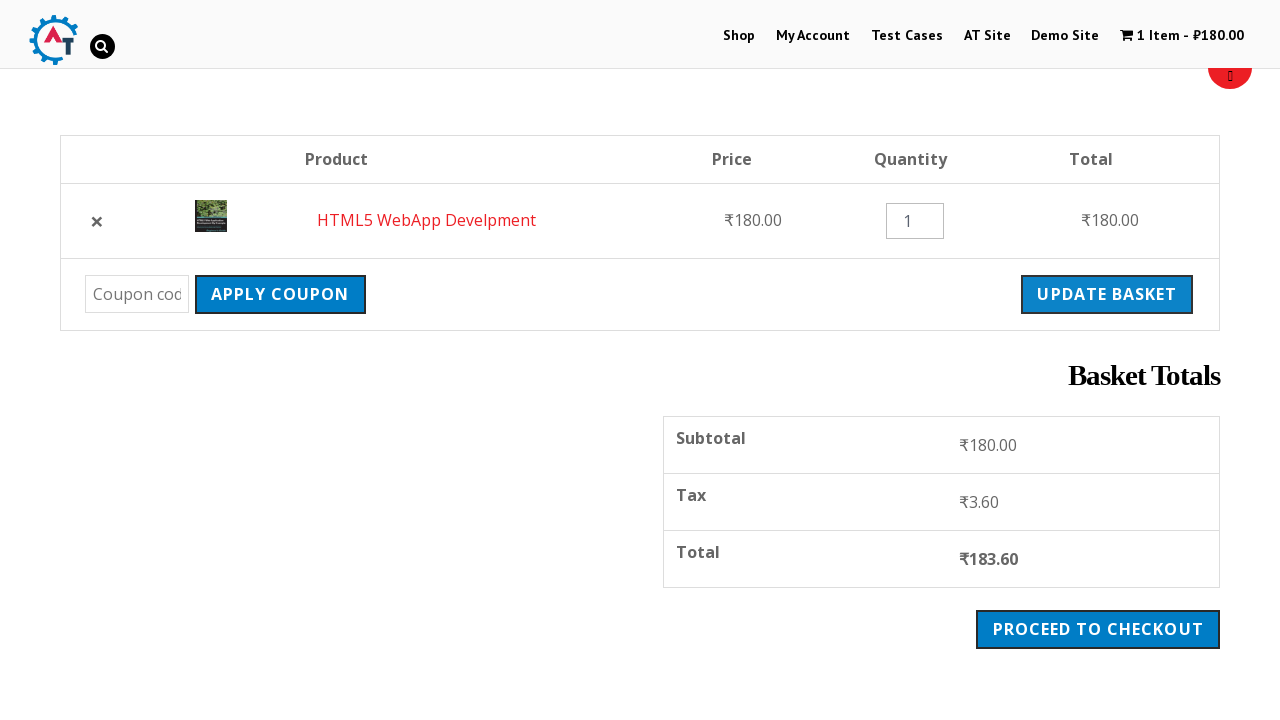

Cart subtotal element loaded
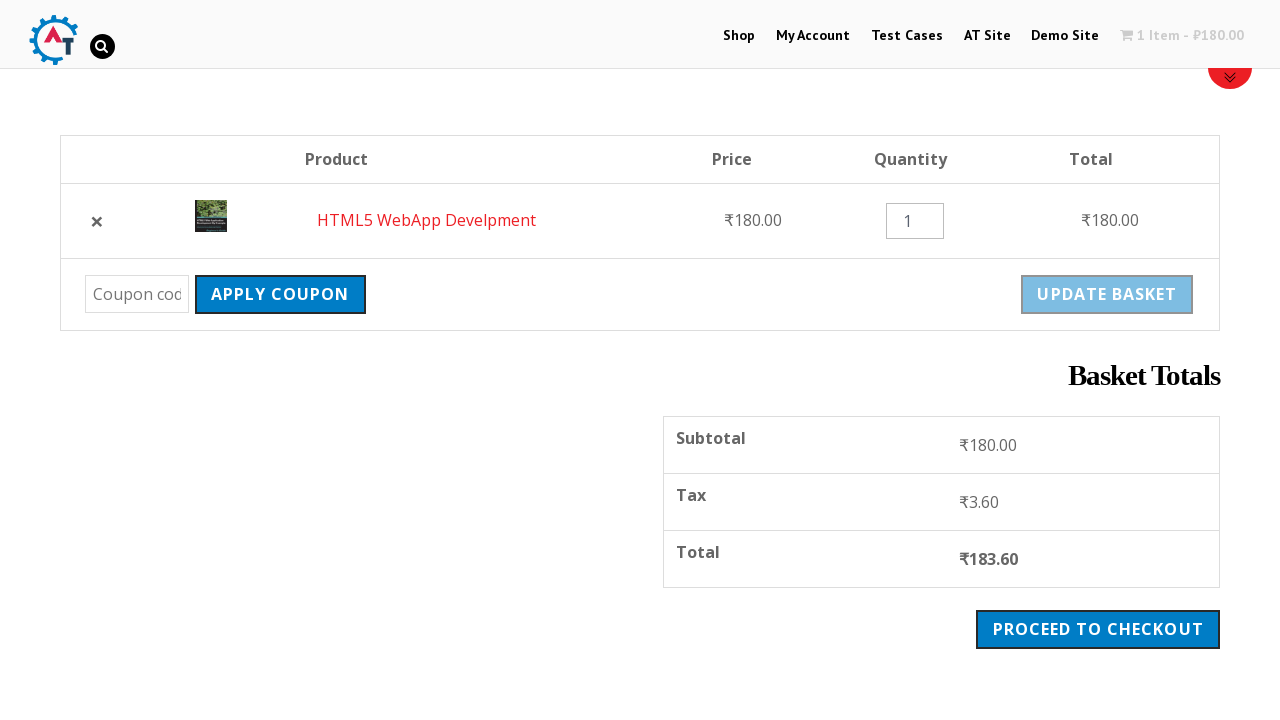

Cart total element loaded and verified
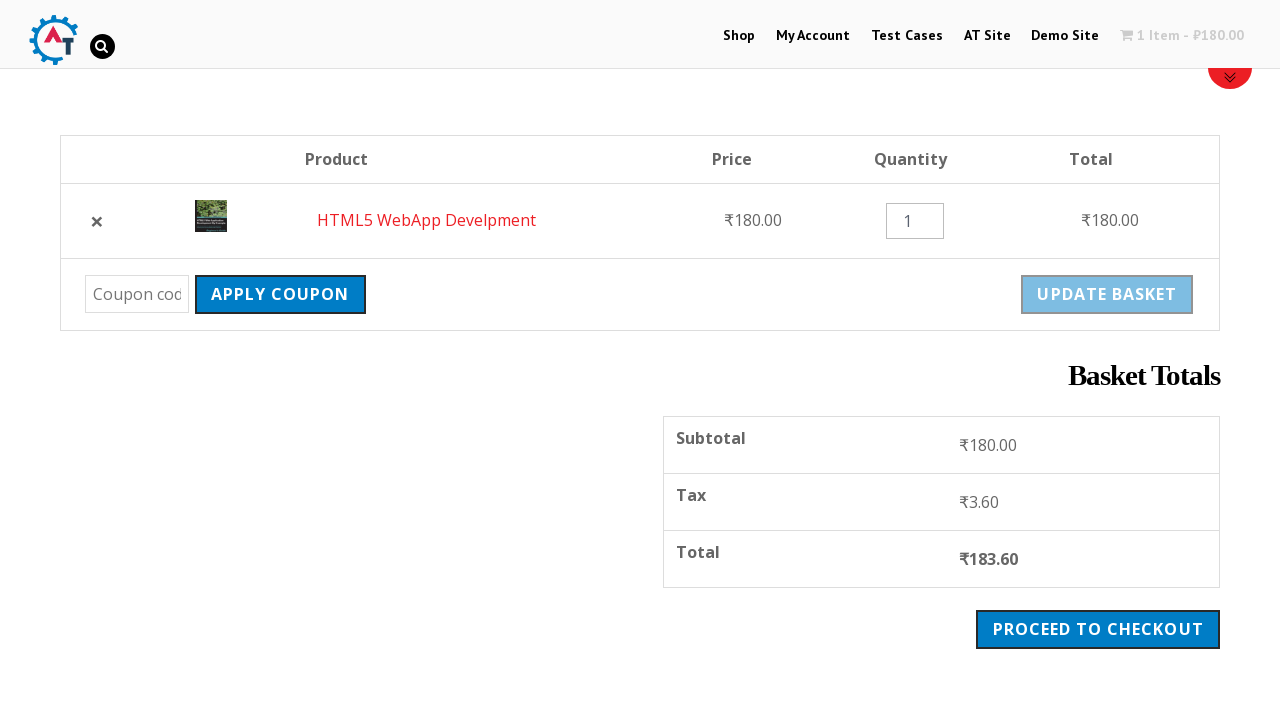

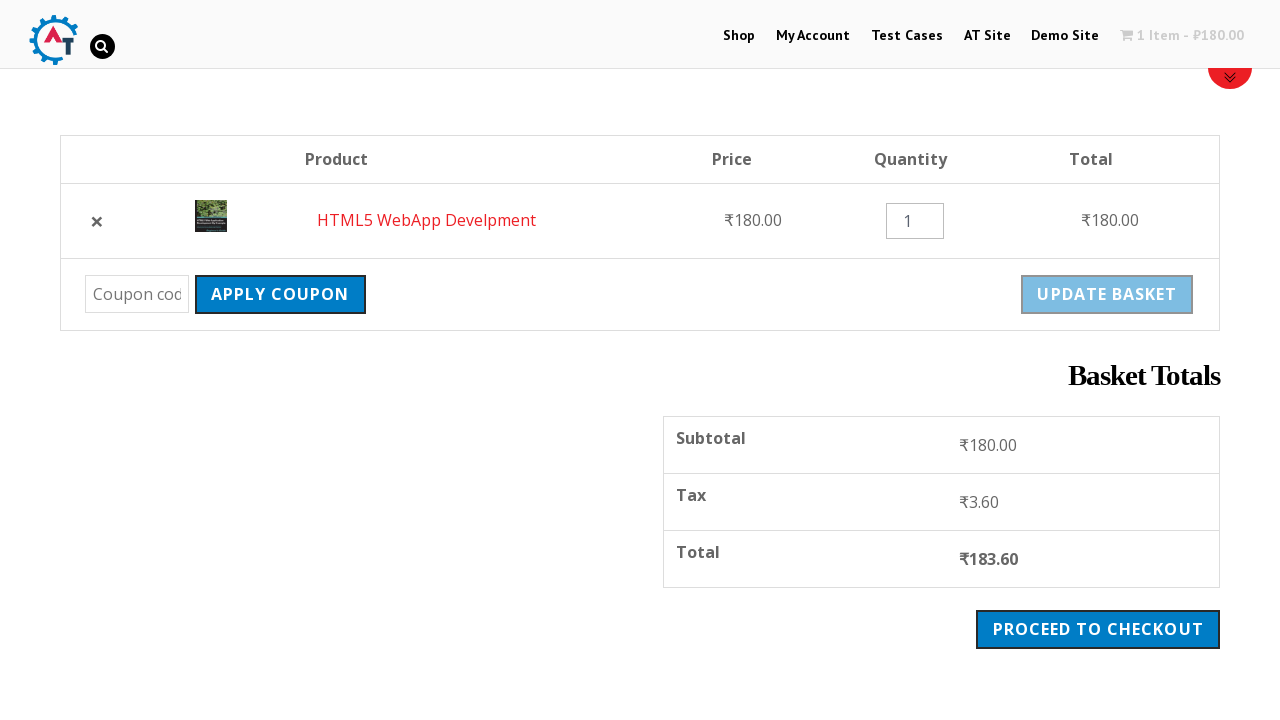